Navigates to Air India website and verifies the page loads by checking the title

Starting URL: https://www.airindia.in/

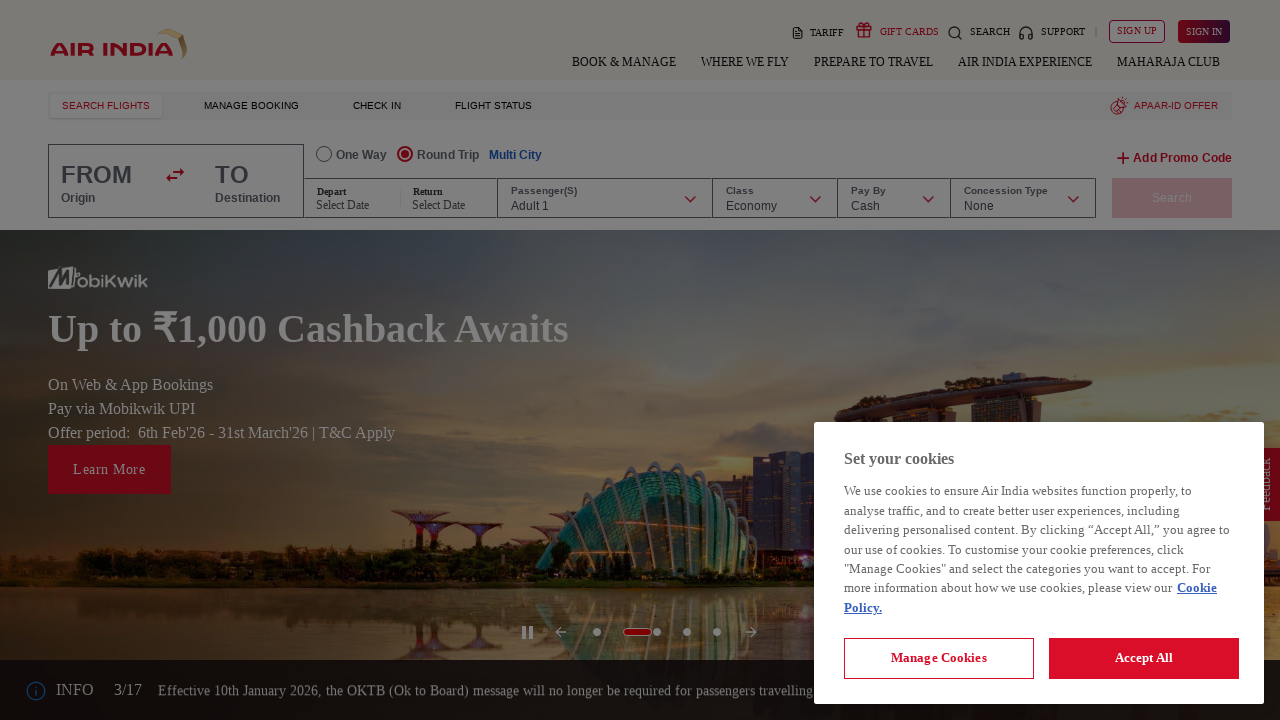

Waited for page to fully load (networkidle state)
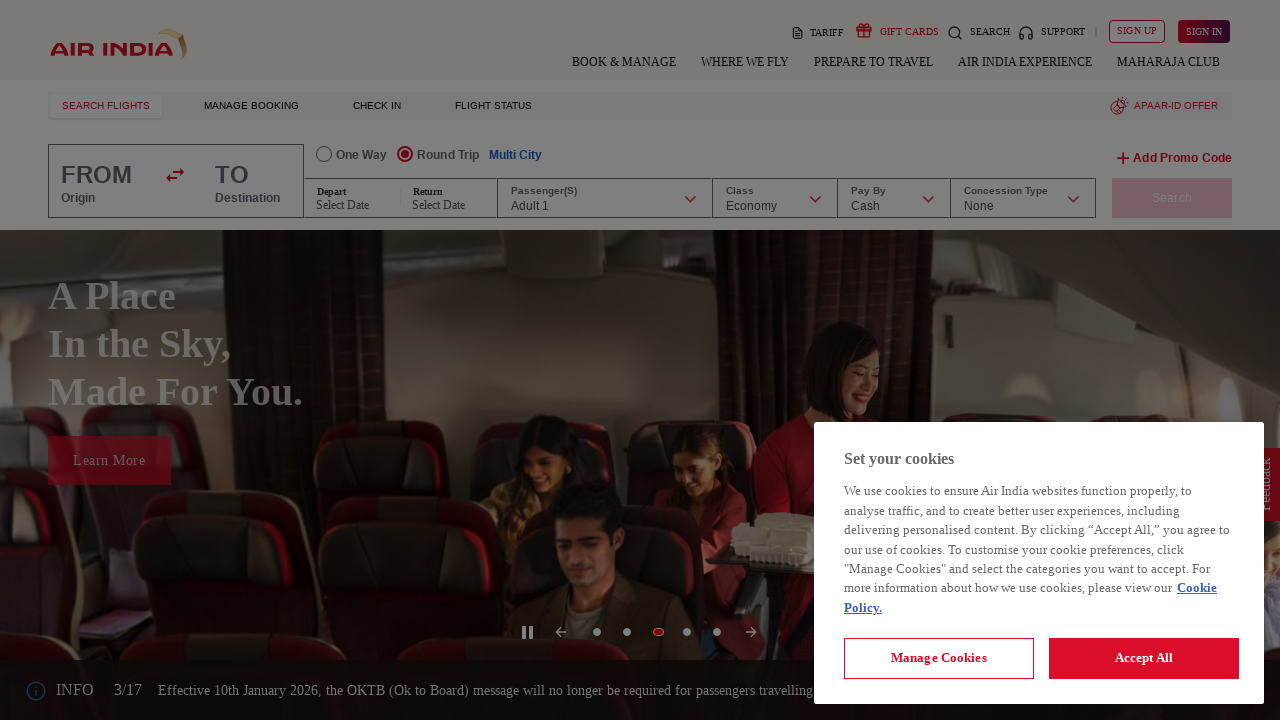

Retrieved page title: Air India: Book Domestic & International Non-Stop Direct Flights
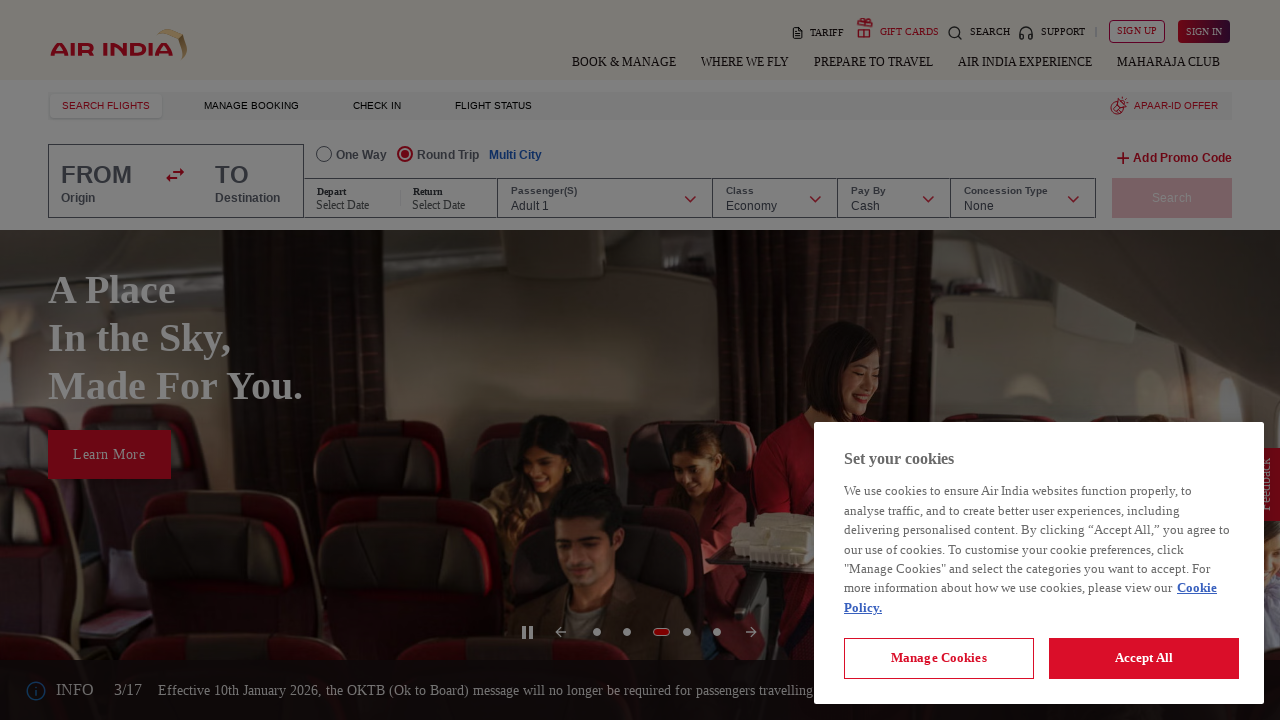

Retrieved current URL: https://www.airindia.com/
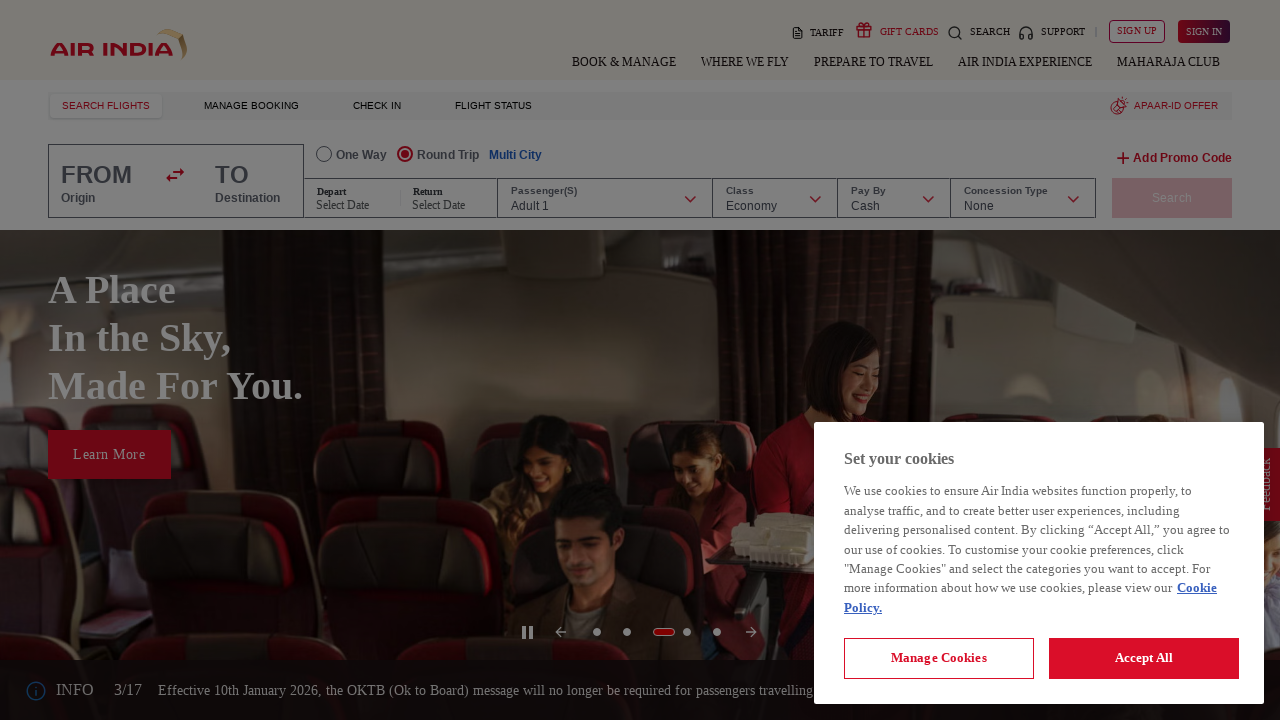

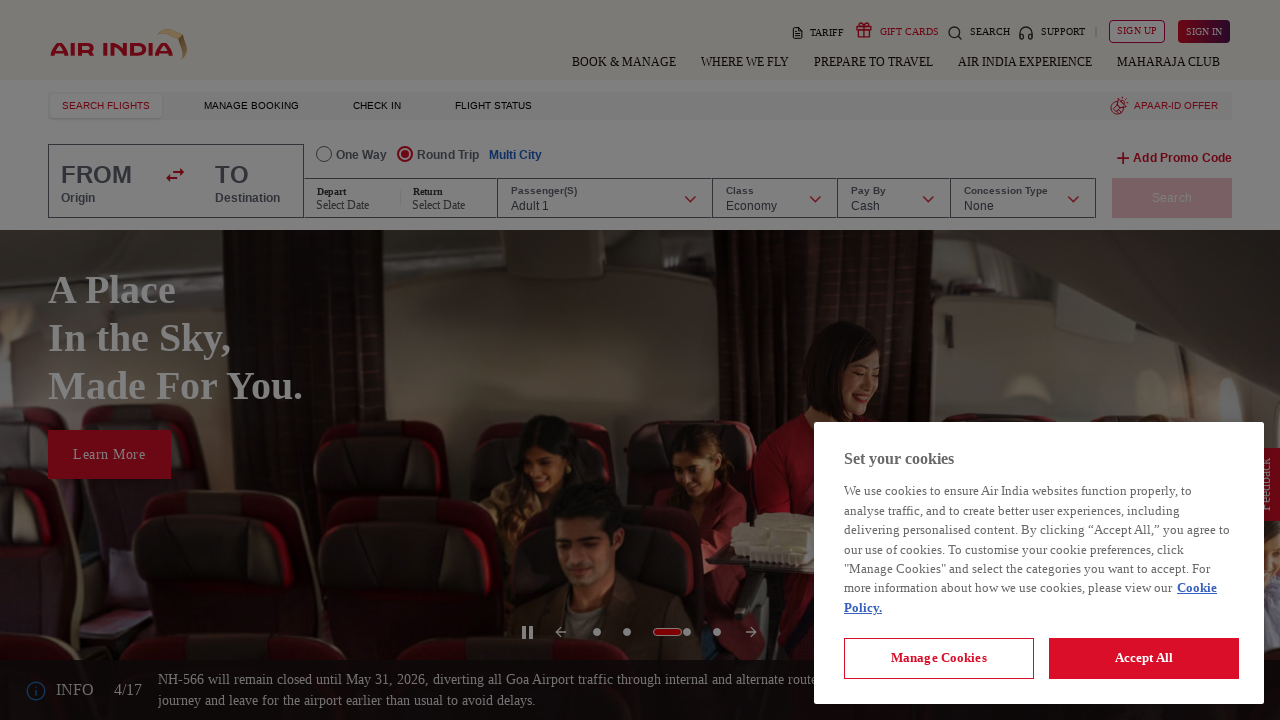